Tests the buttons functionality on Formy project website by clicking various buttons including warning button, middle button, and dropdown menu options

Starting URL: https://formy-project.herokuapp.com/

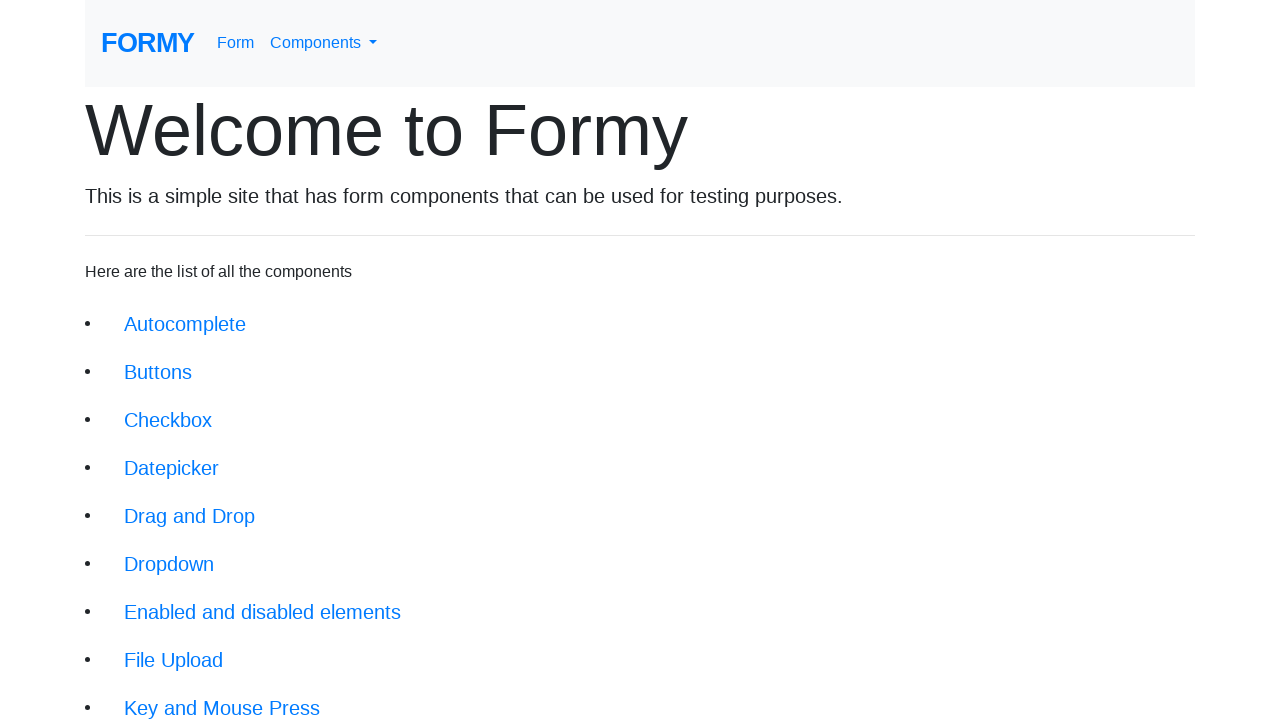

Clicked on the Buttons tab at (158, 372) on xpath=//body[1]/div[1]/div[1]/li[2]/a[1]
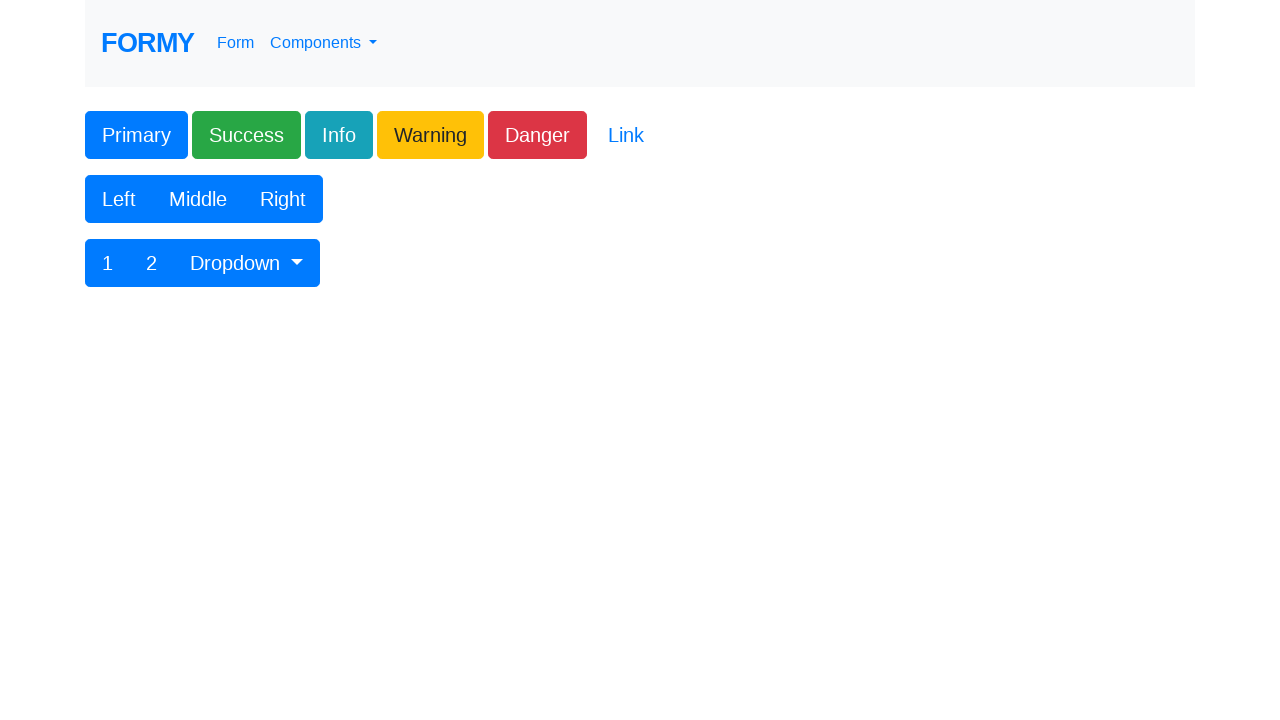

Clicked on Warning button at (430, 135) on xpath=//button[normalize-space()='Warning']
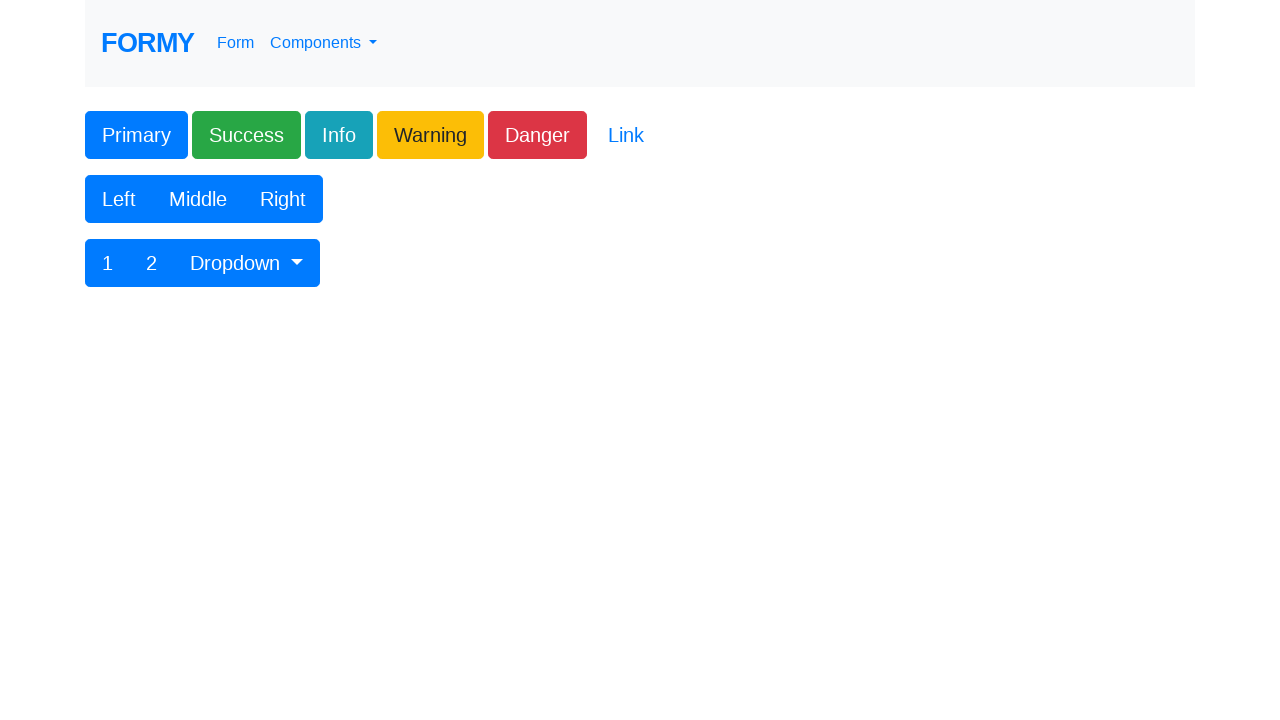

Clicked on Middle button at (198, 199) on xpath=//button[normalize-space()='Middle']
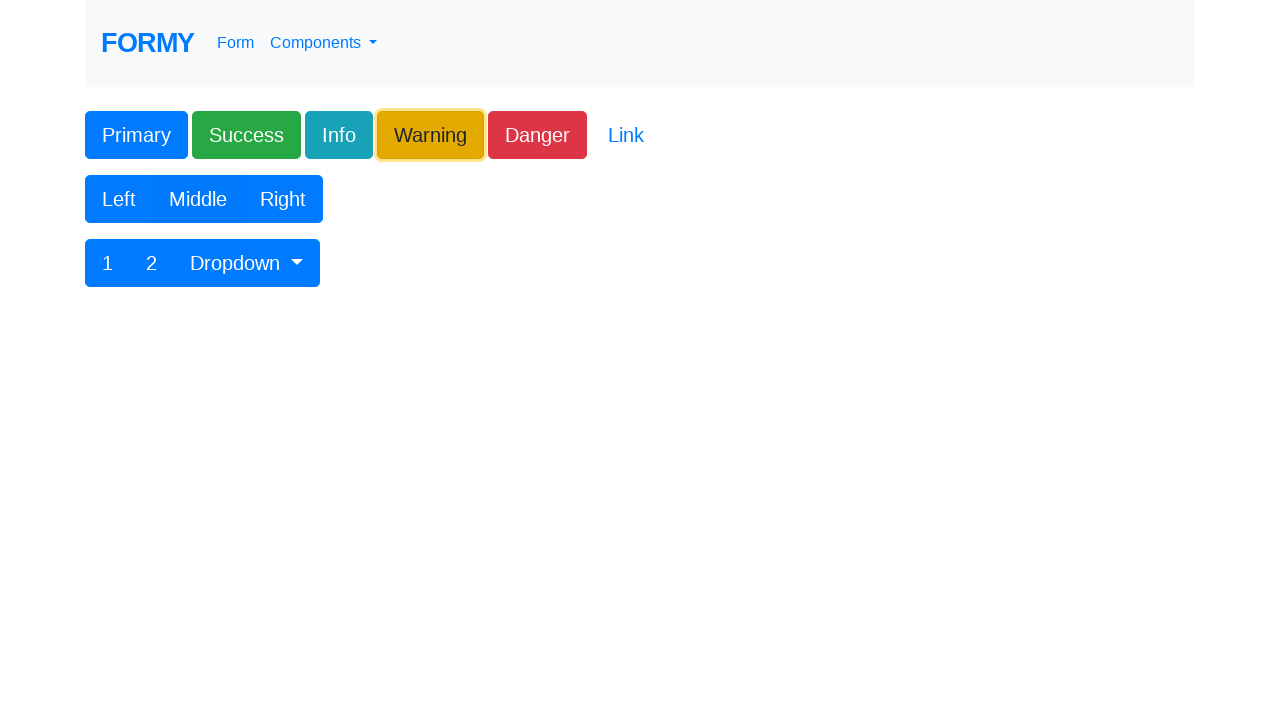

Clicked on dropdown button at (247, 263) on xpath=//button[@id='btnGroupDrop1']
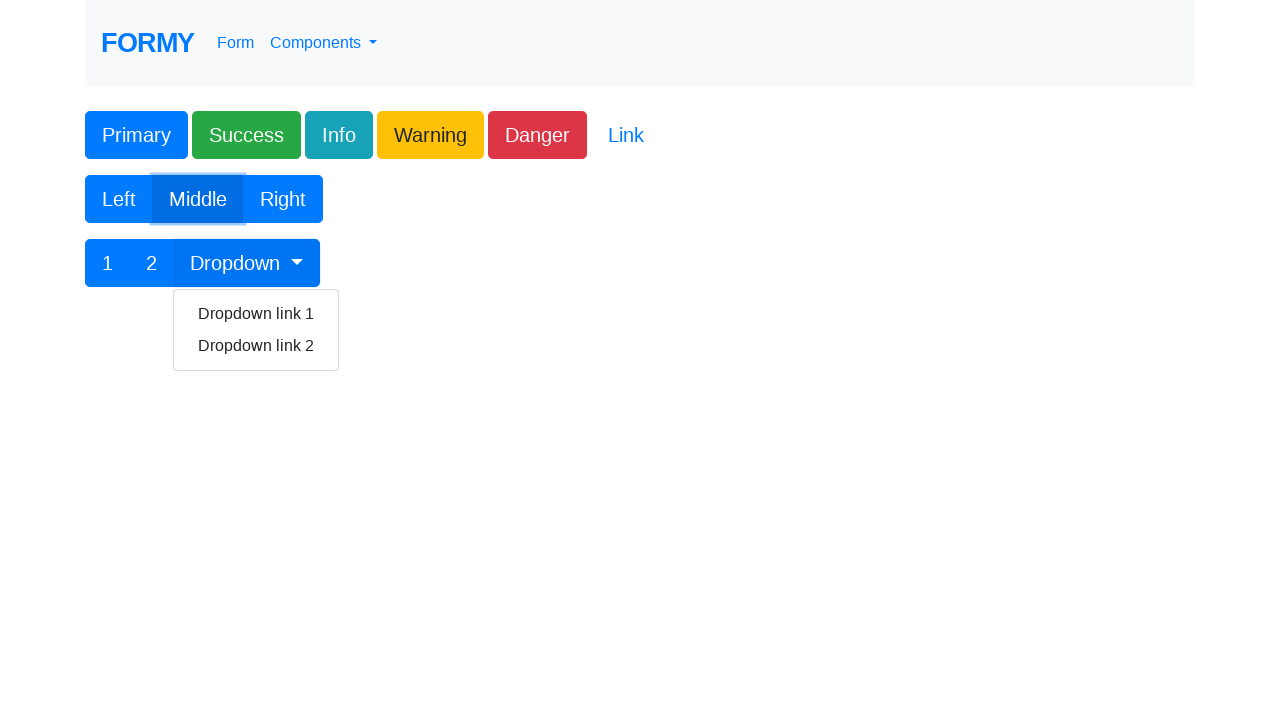

Clicked on first dropdown menu option at (256, 314) on xpath=//div[@class='dropdown-menu show']//a[1]
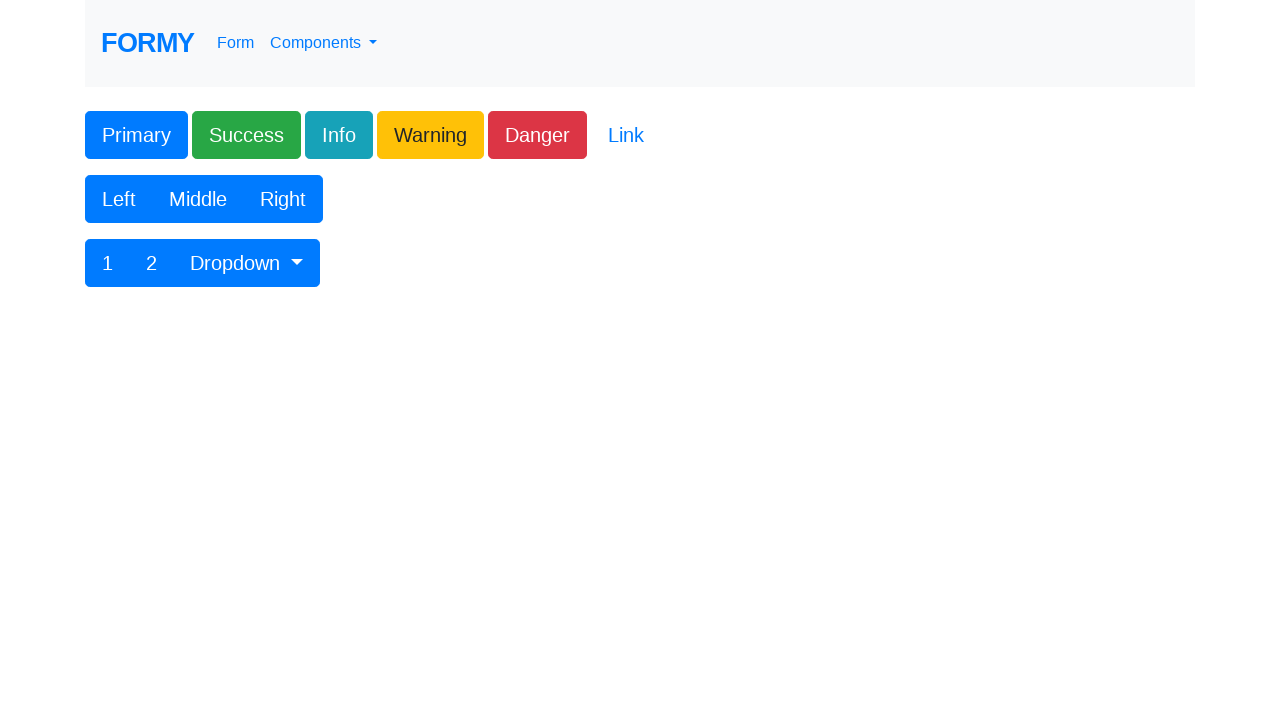

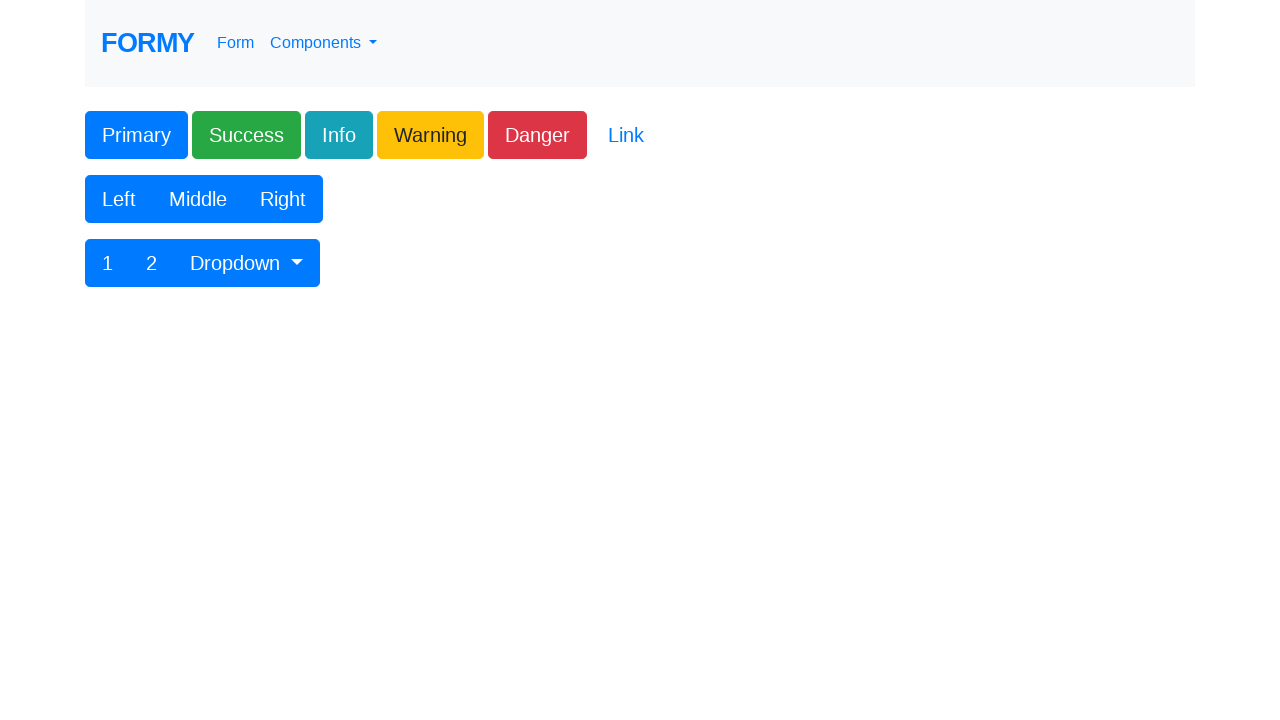